Tests various form controls including checkboxes, radio buttons, and show/hide functionality on a practice automation page

Starting URL: https://rahulshettyacademy.com/AutomationPractice/

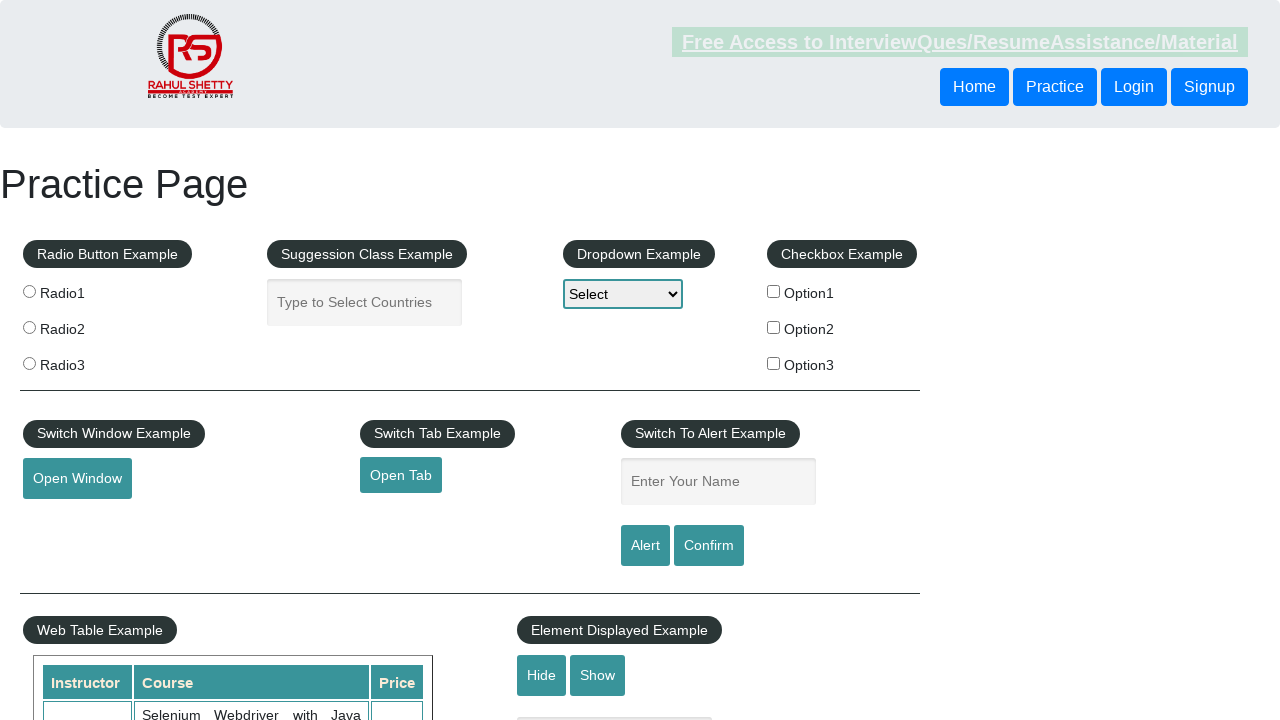

Located all checkbox elements
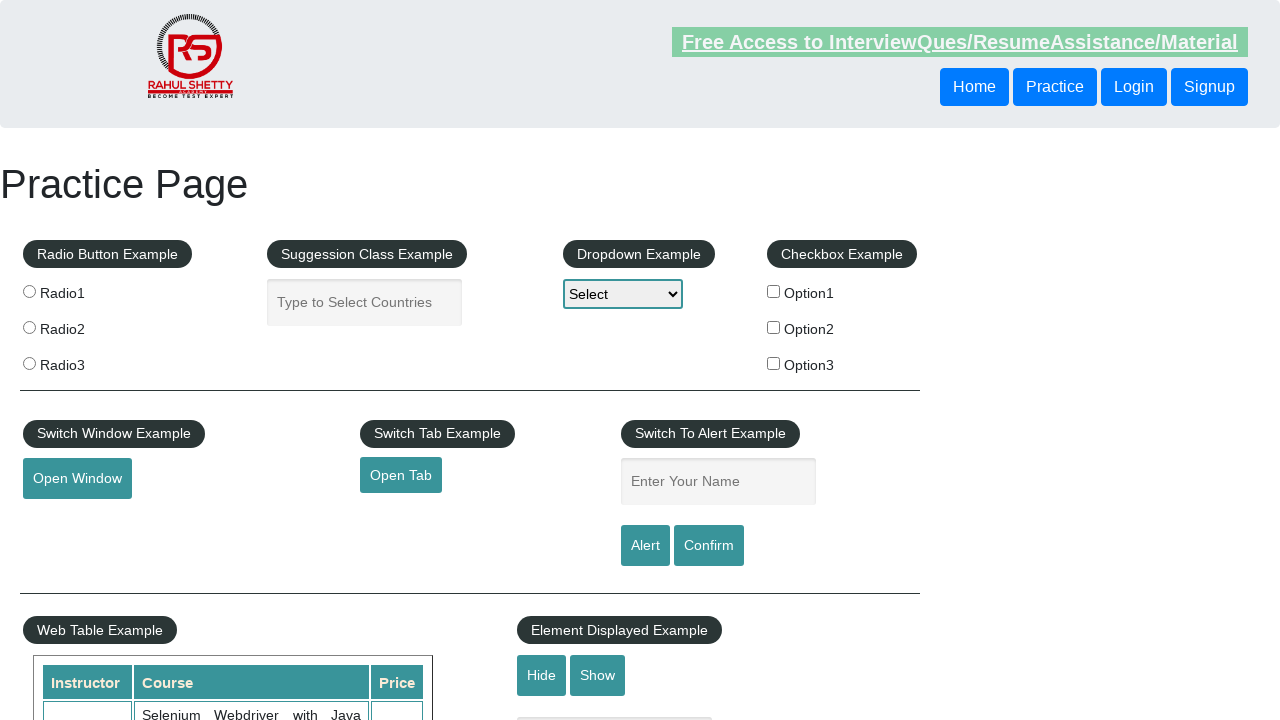

Found 3 checkboxes on the page
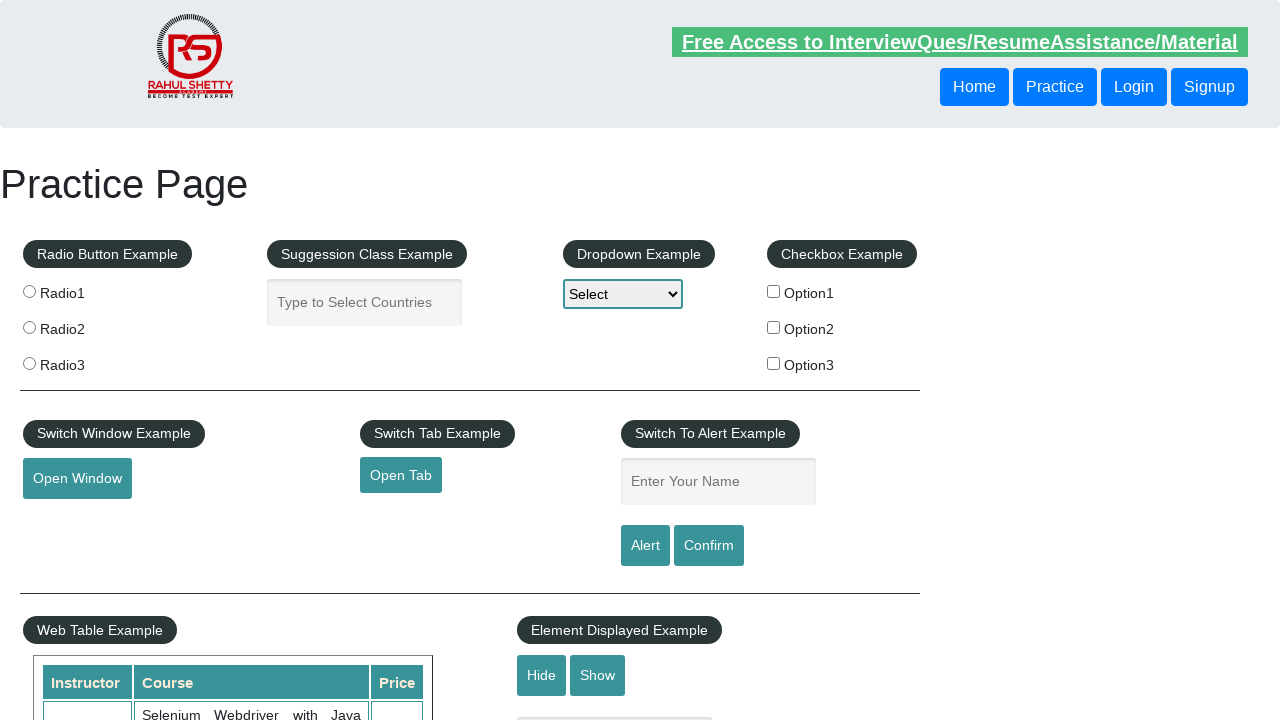

Selected checkbox at index 0
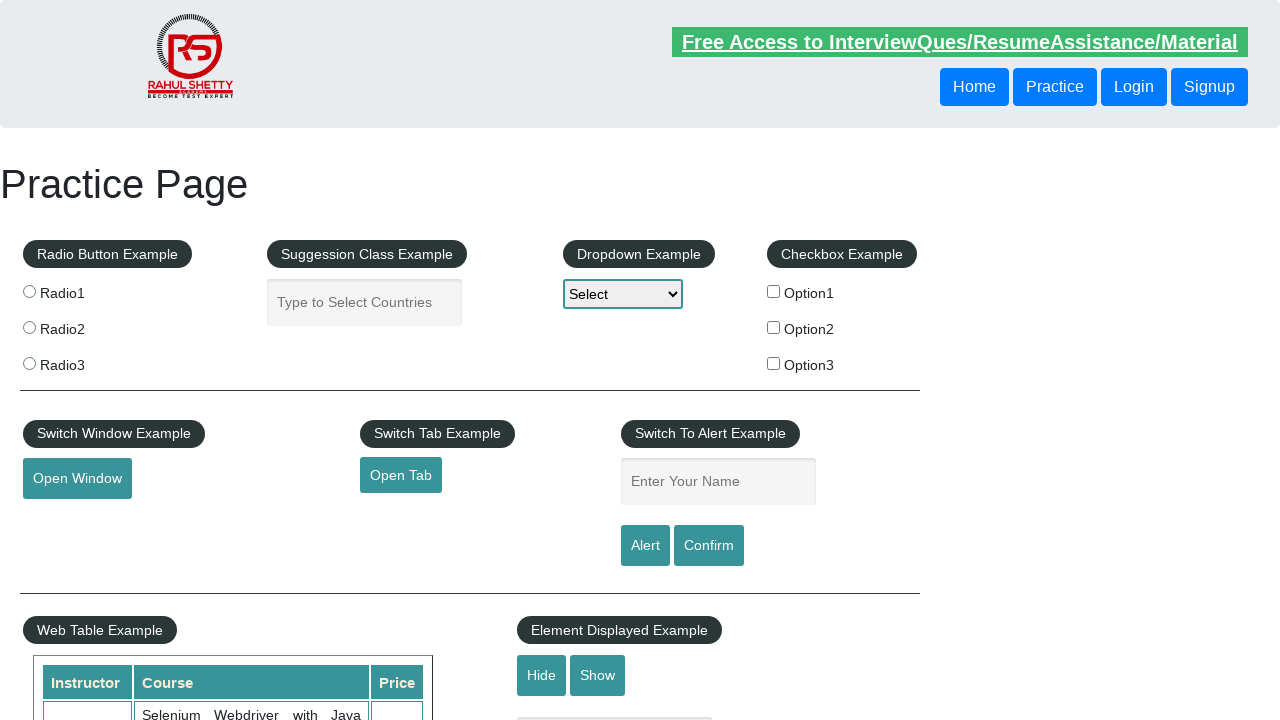

Selected checkbox at index 1
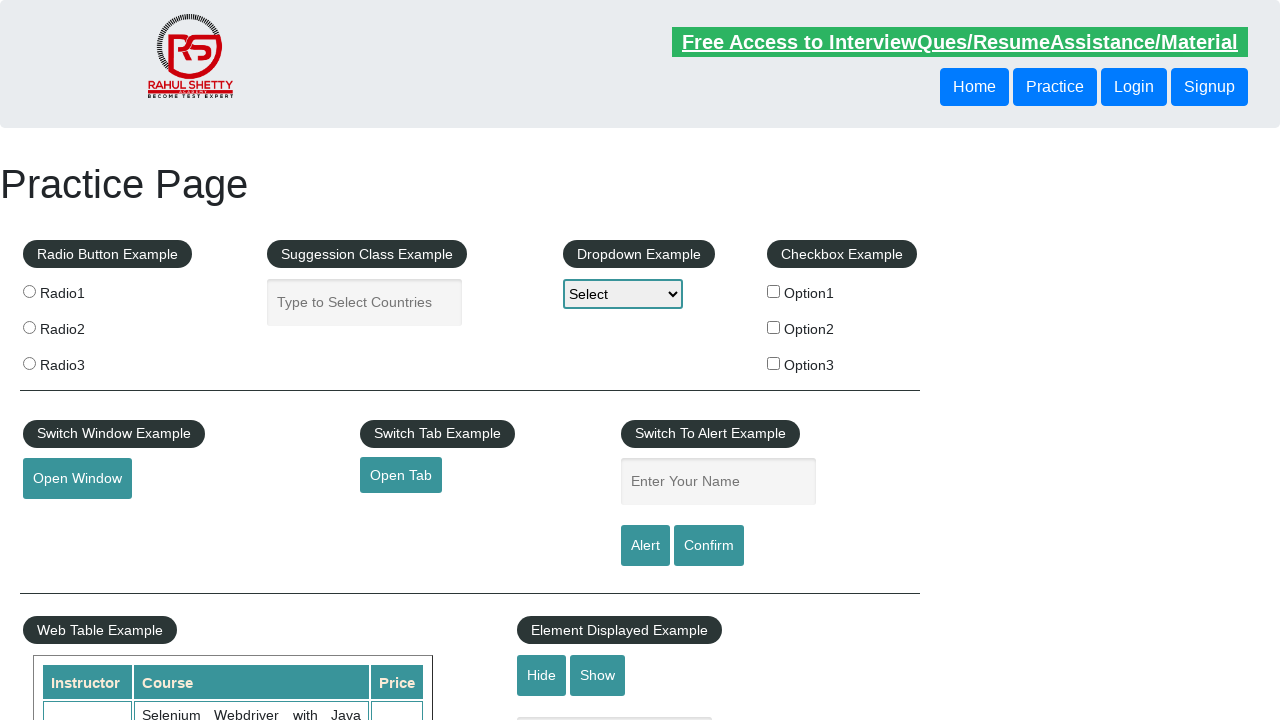

Selected checkbox at index 2
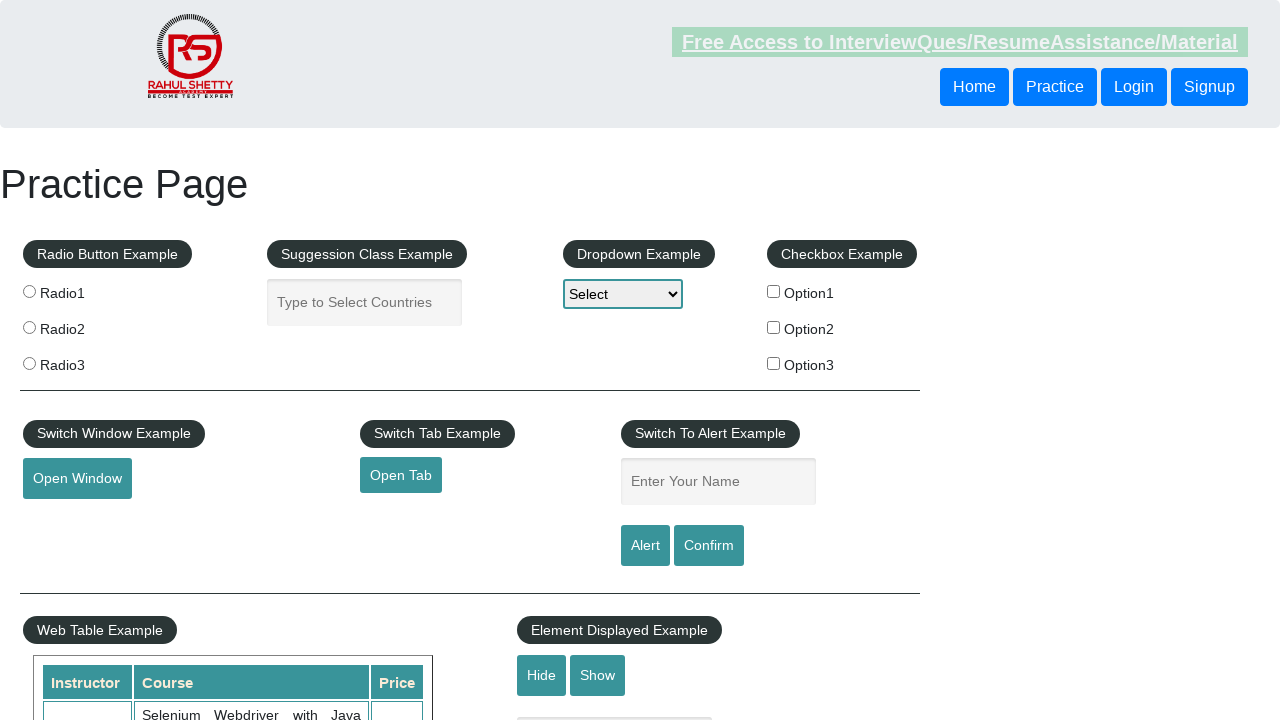

Confirmed checkbox value is 'option3'
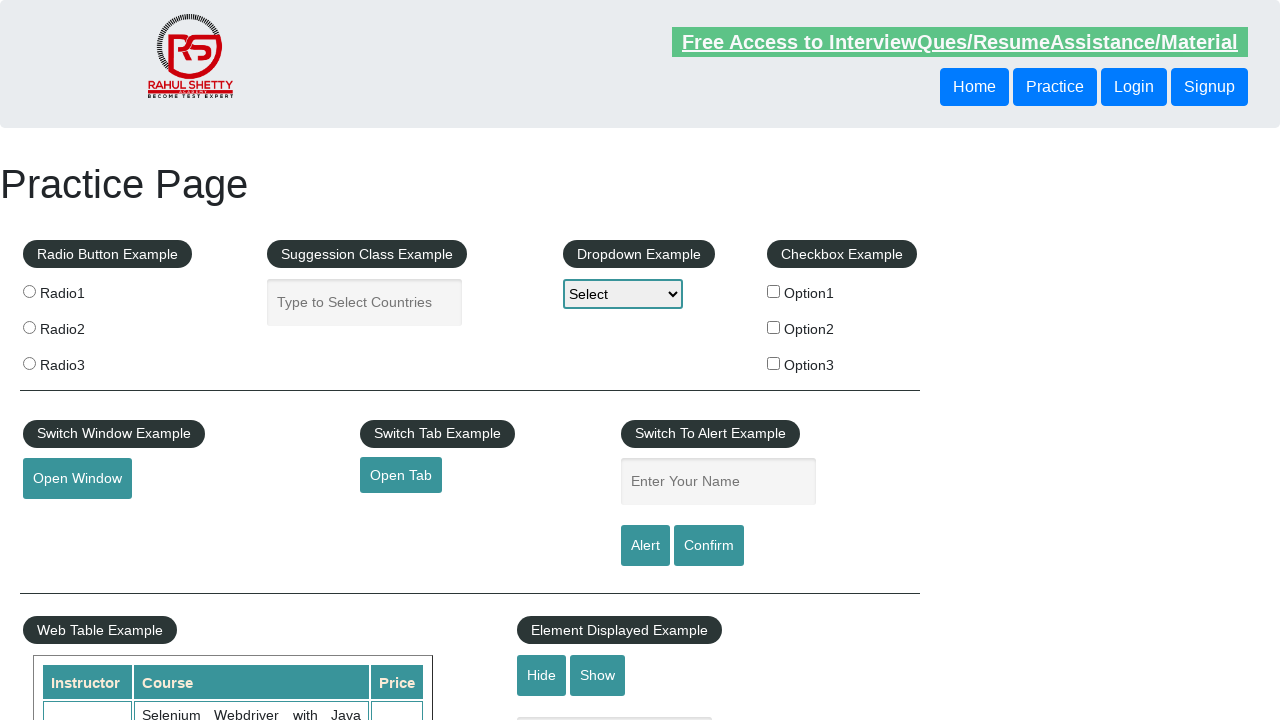

Clicked checkbox with value 'option3' at (774, 363) on xpath=//input[@type='checkbox'] >> nth=2
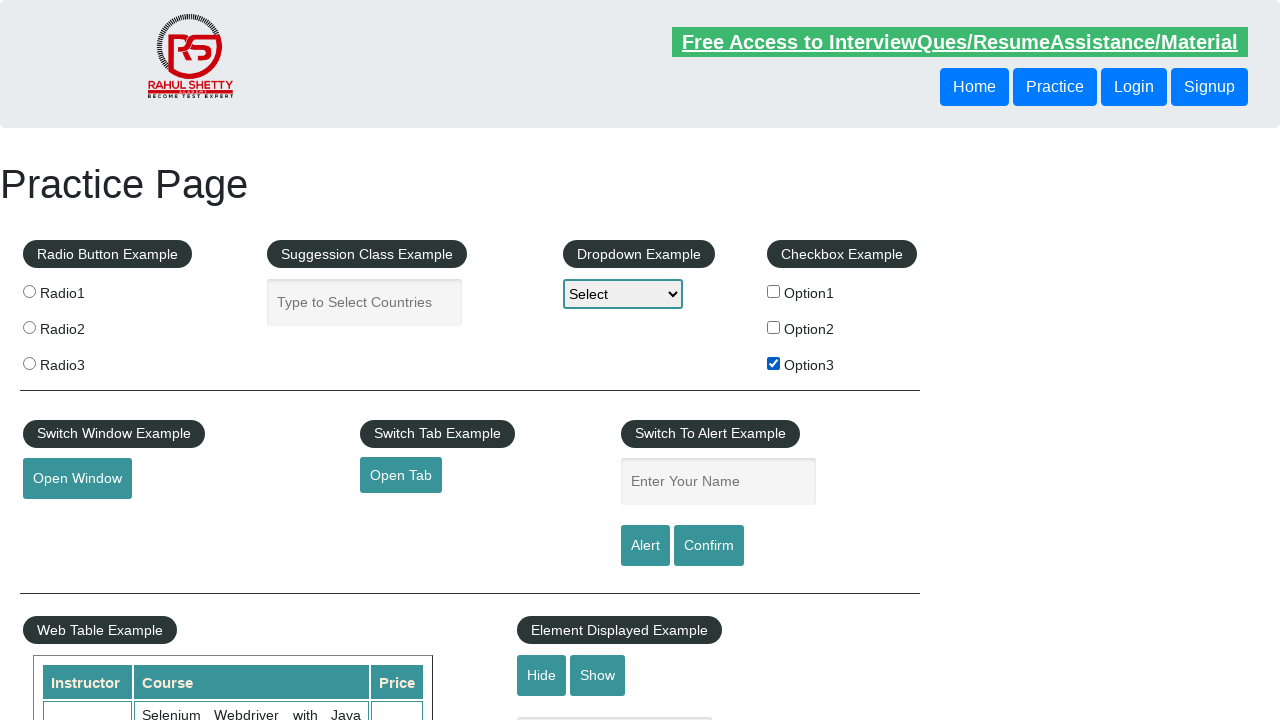

Located all radio button elements
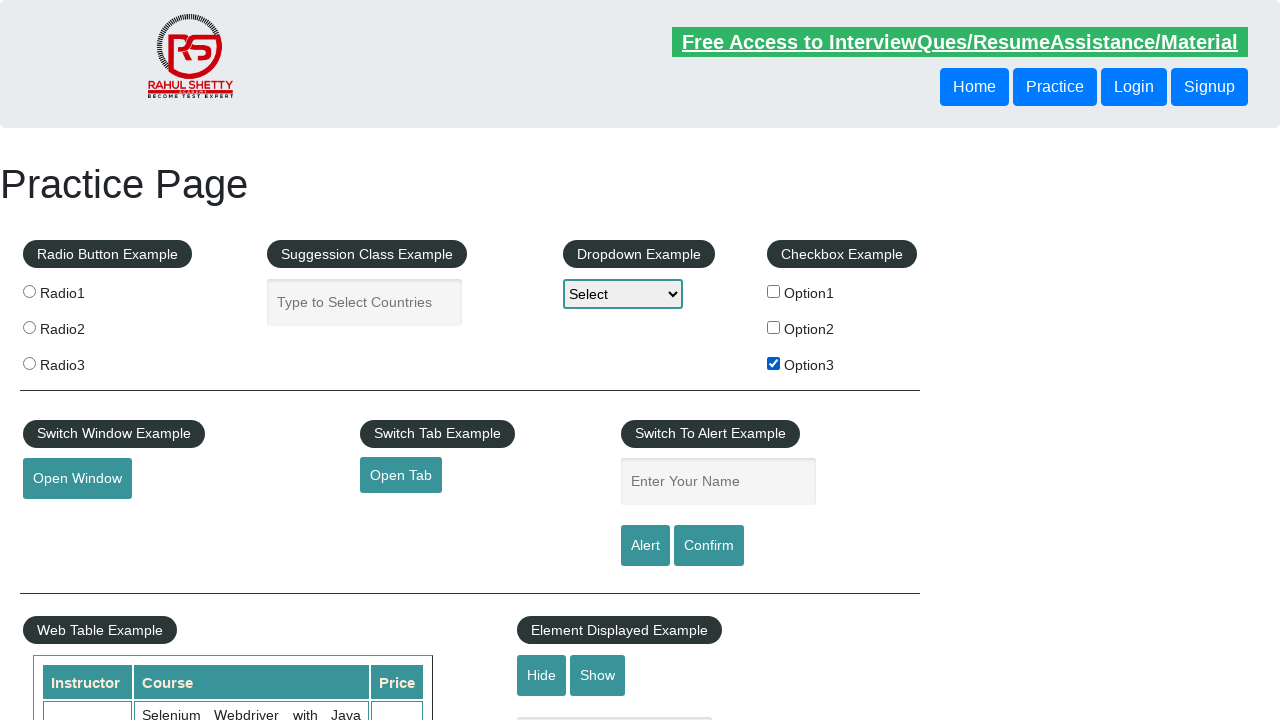

Found 3 radio buttons on the page
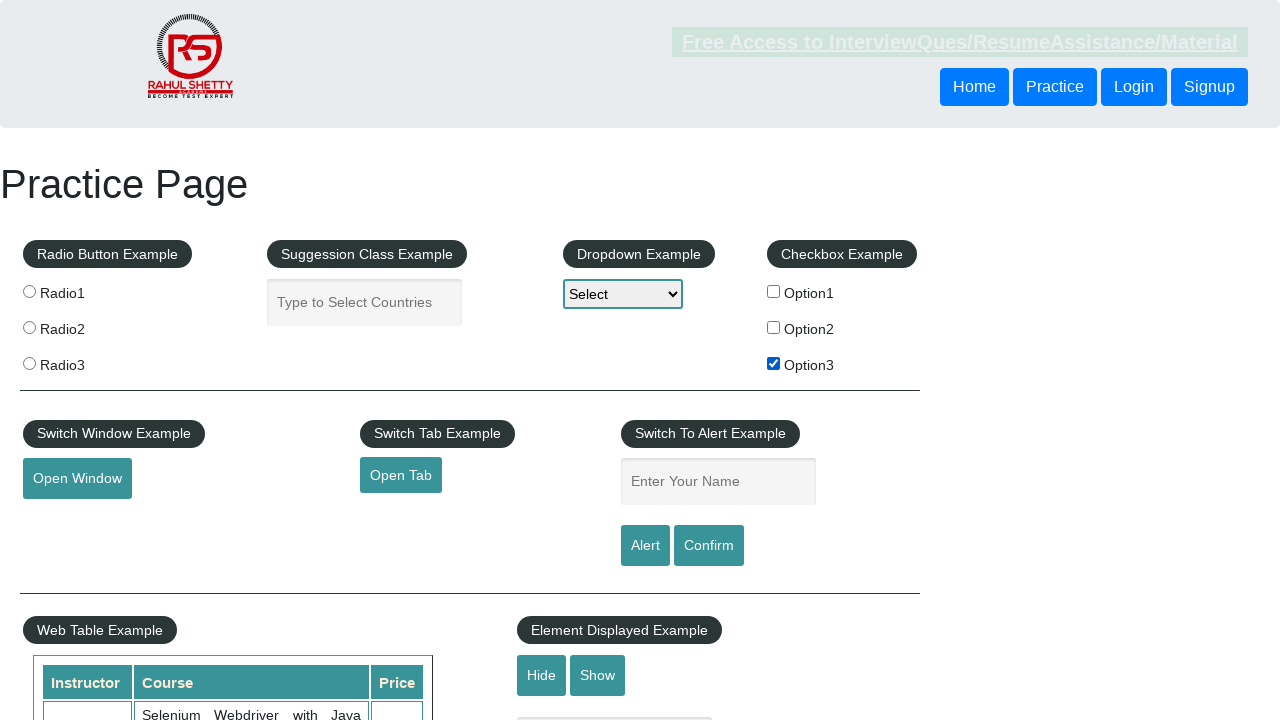

Selected radio button at index 0
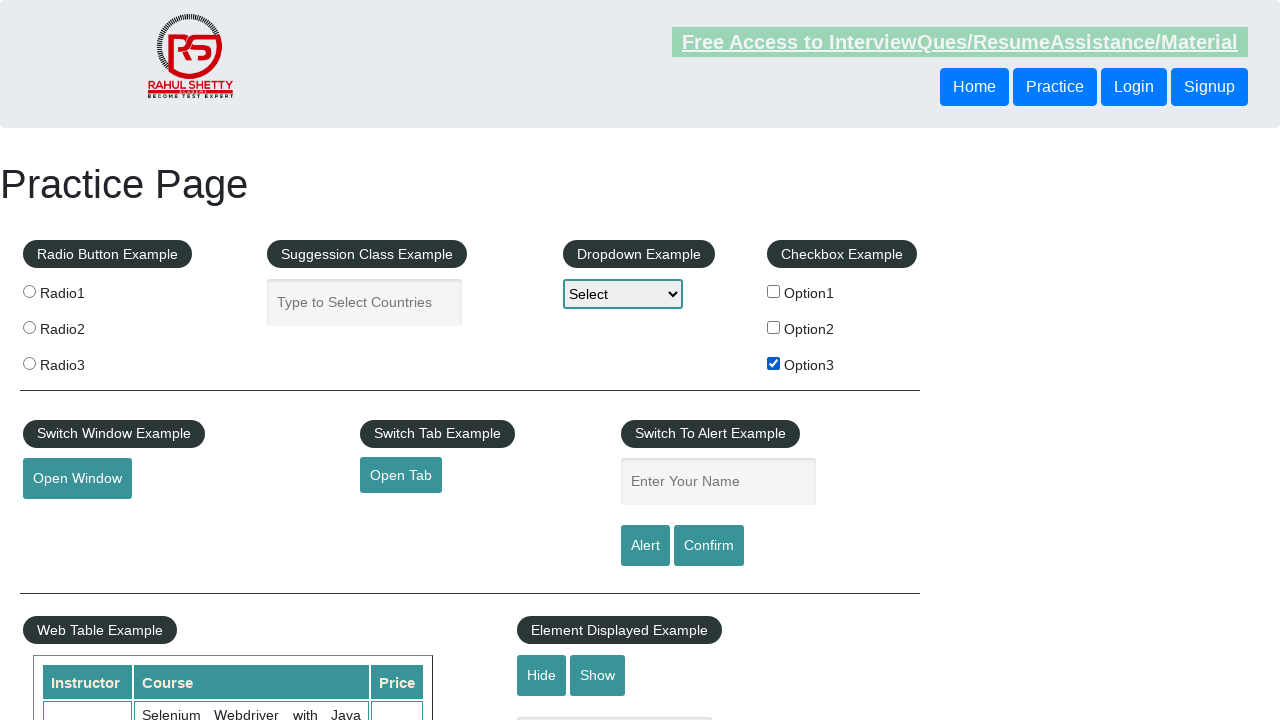

Selected radio button at index 1
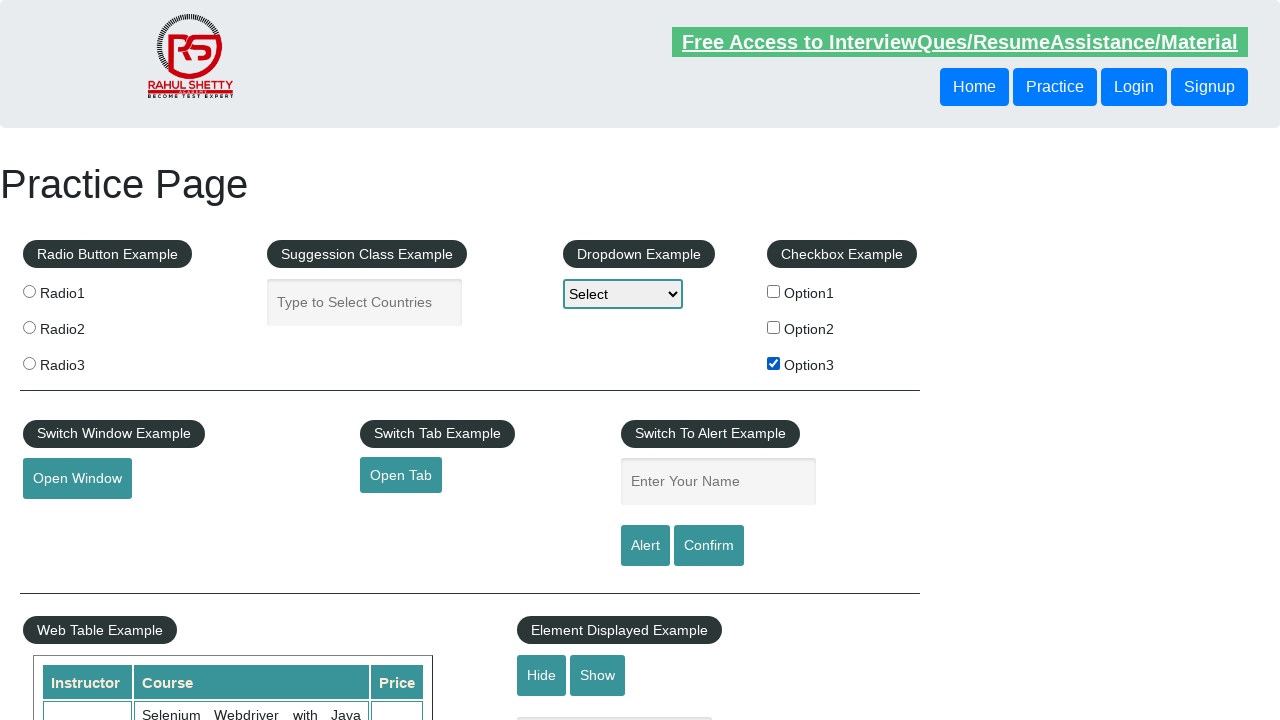

Confirmed radio button value is 'radio2'
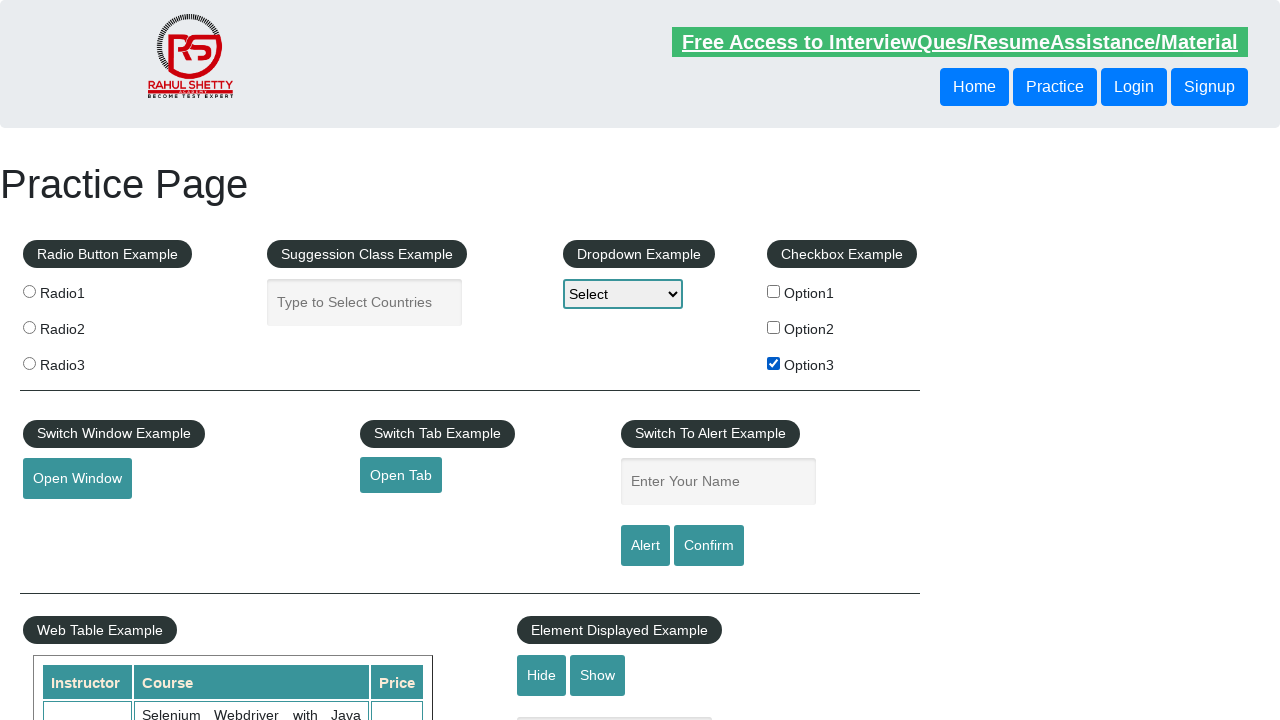

Clicked radio button with value 'radio2' at (29, 327) on xpath=//input[@class='radioButton'] >> nth=1
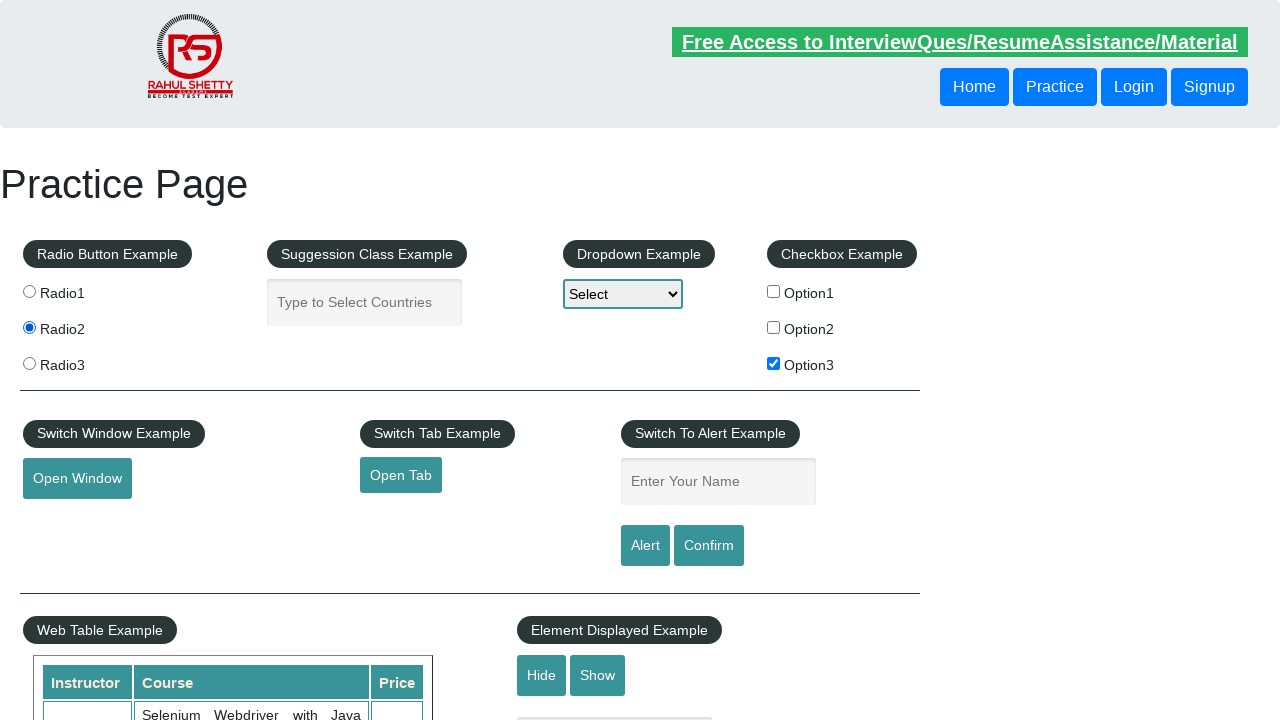

Verified text box is initially visible
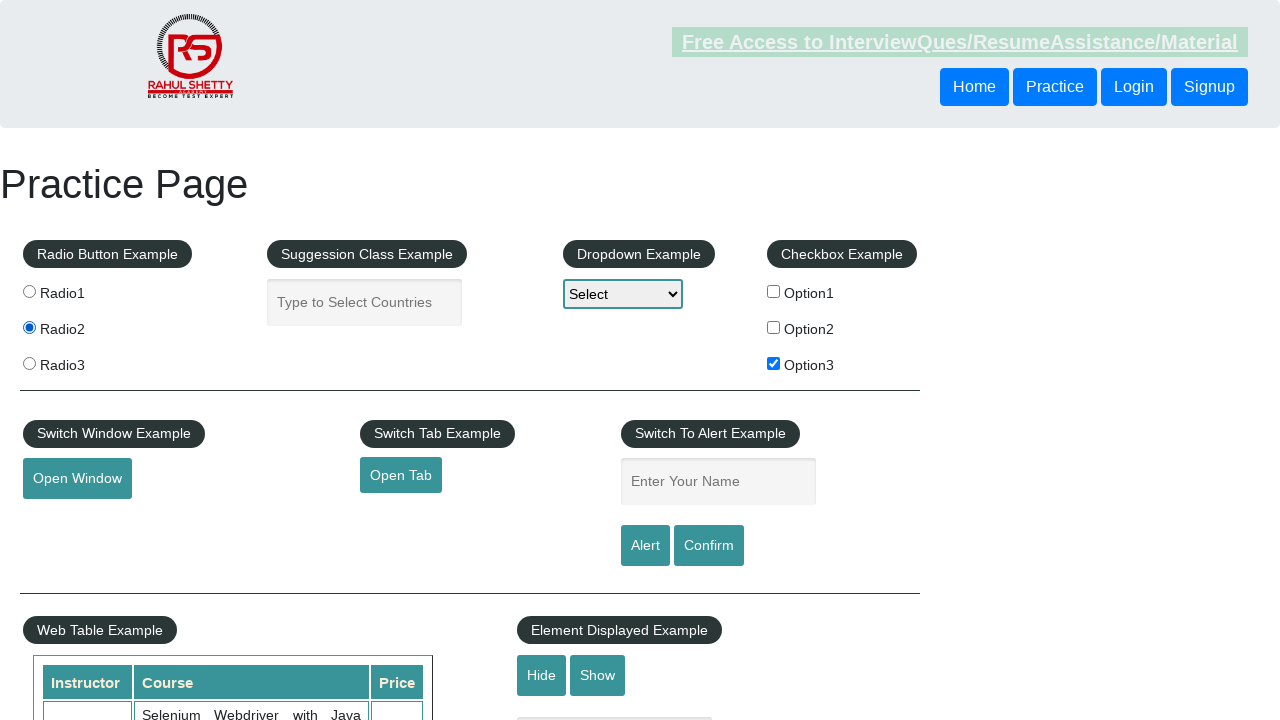

Clicked hide button at (542, 675) on #hide-textbox
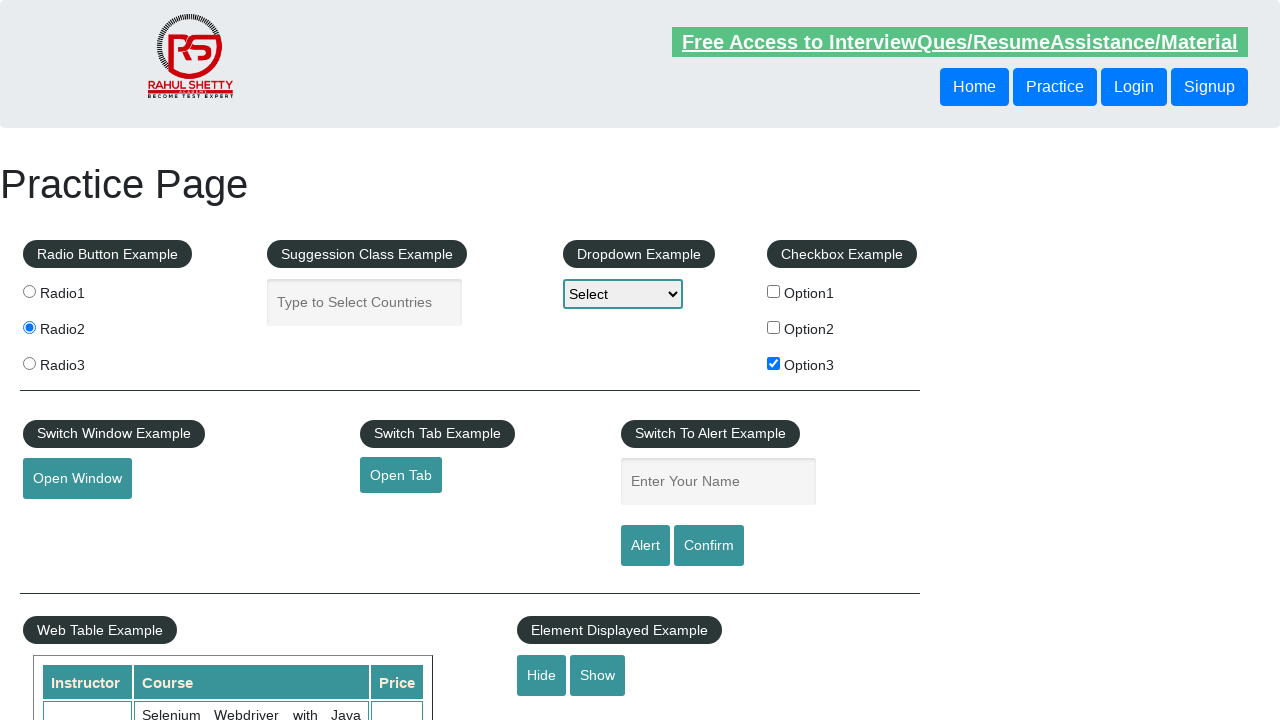

Verified text box is now hidden
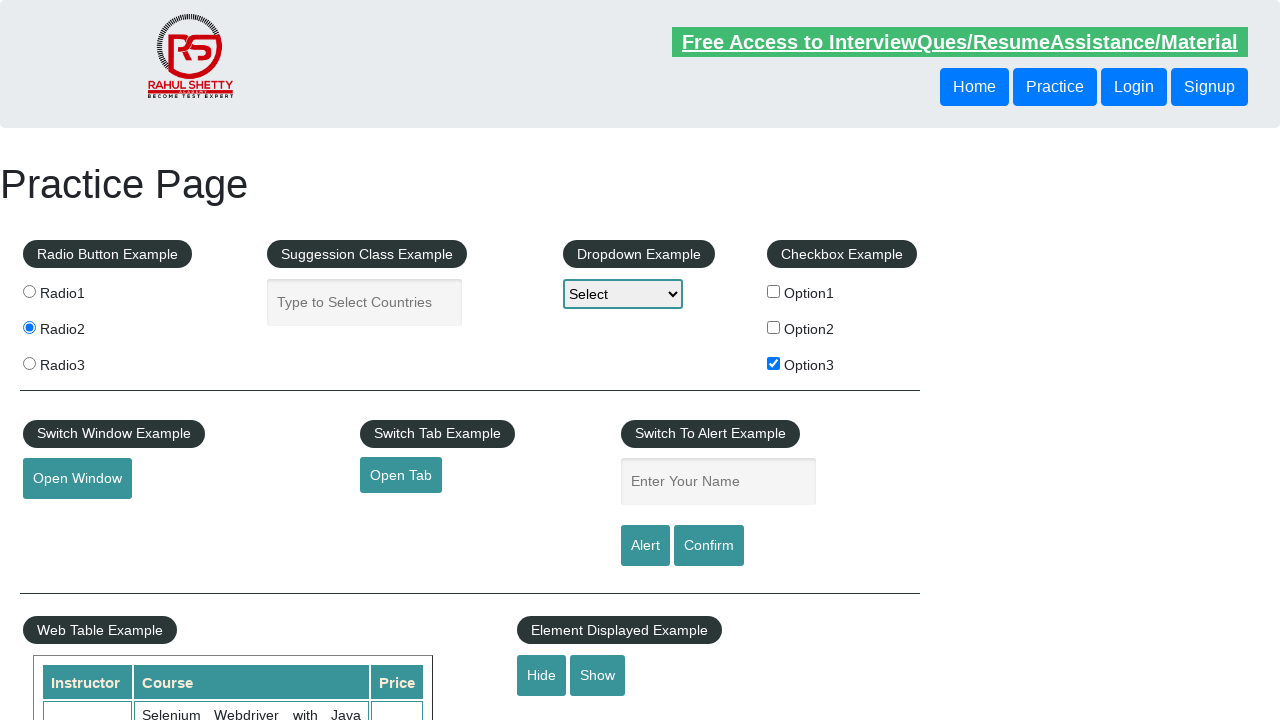

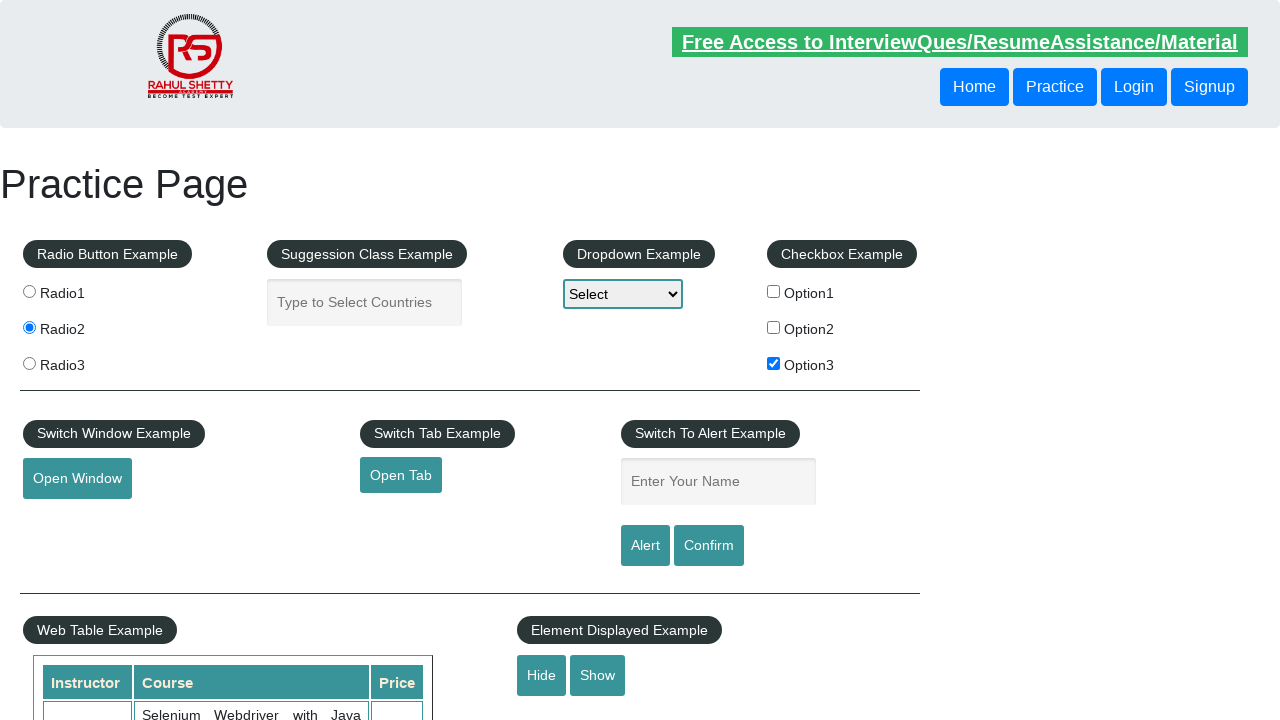